Tests the progress bar functionality by clicking the start/stop button to start the progress bar, waiting for it to progress, then clicking again to stop it.

Starting URL: https://demoqa.com/progress-bar

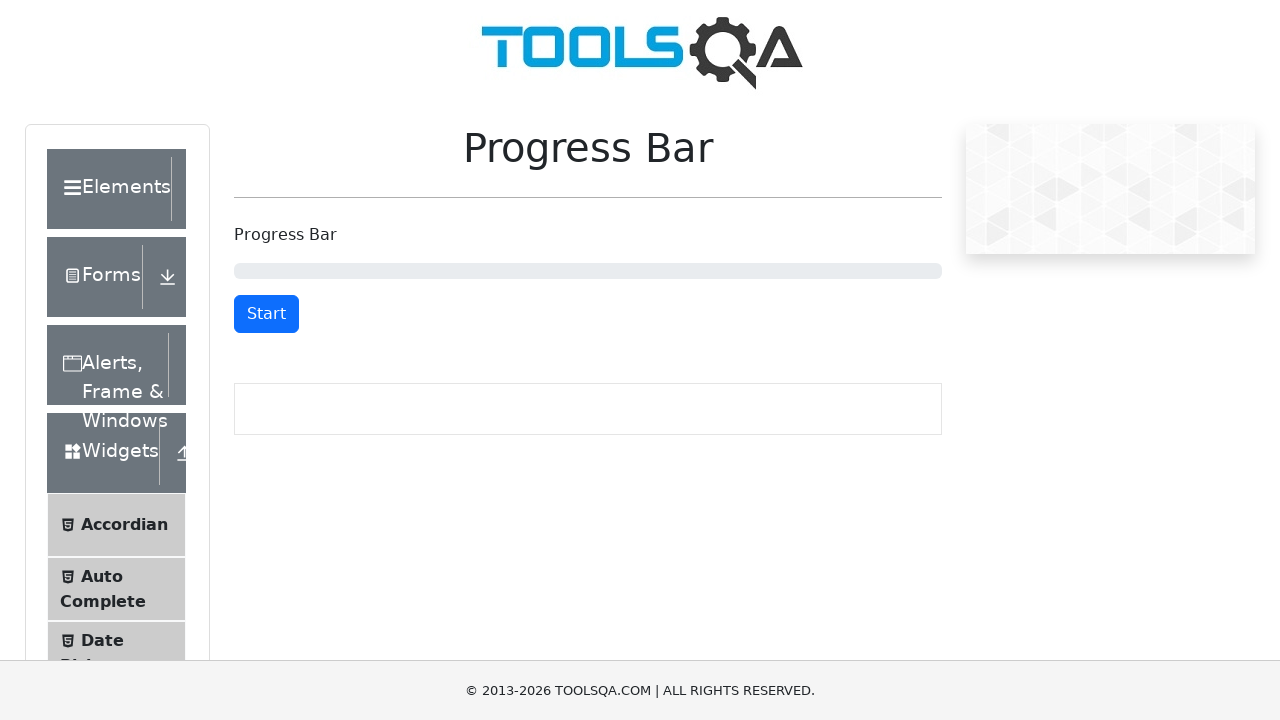

Clicked start/stop button to start the progress bar at (266, 314) on button#startStopButton
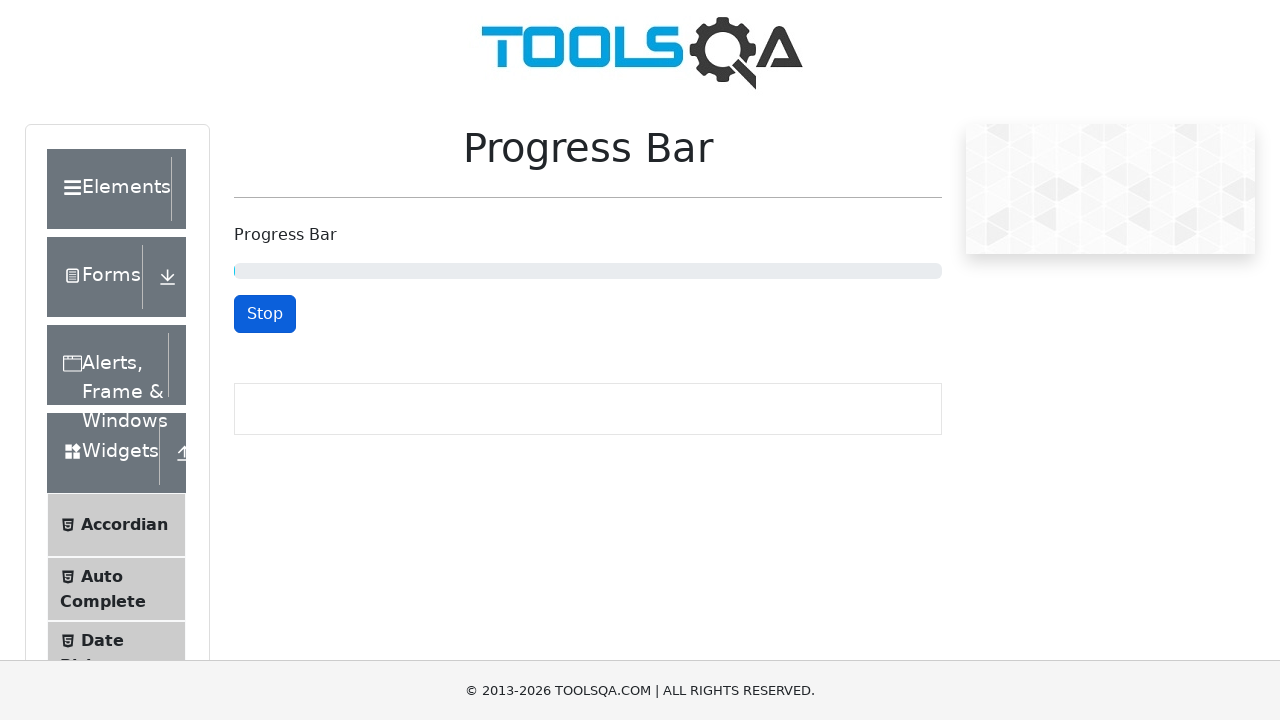

Waited 5 seconds for progress bar to advance
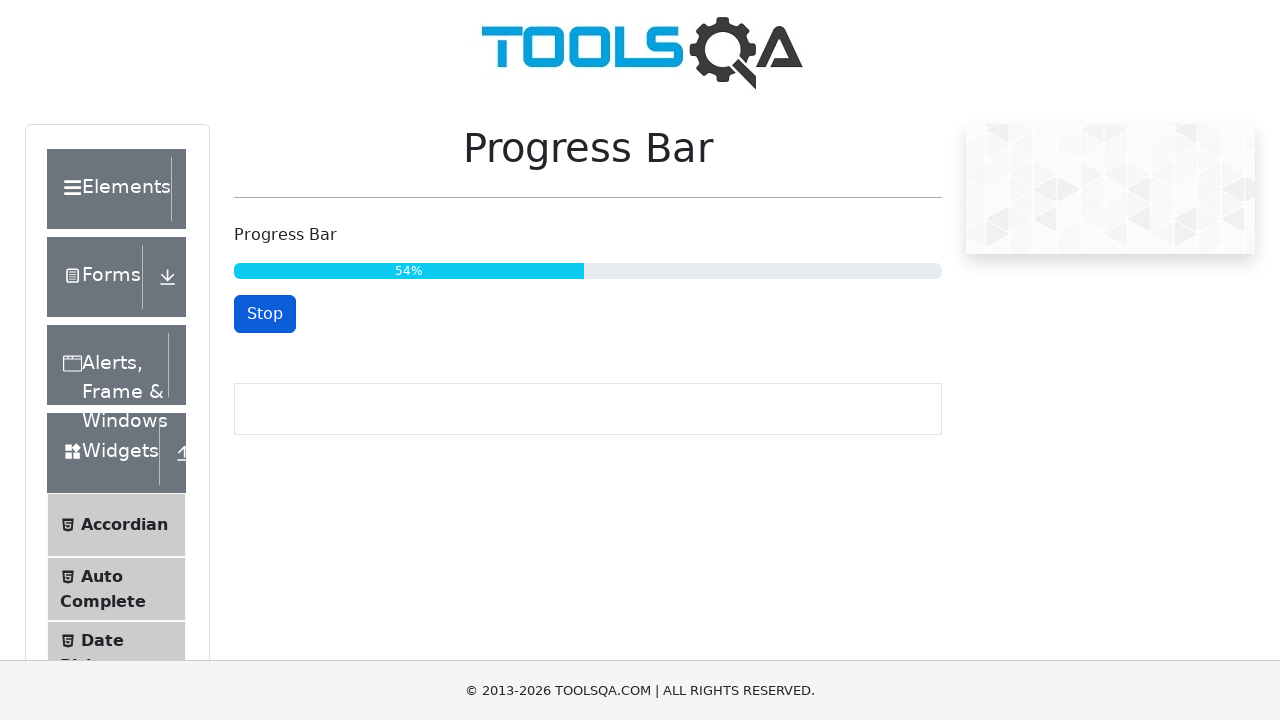

Clicked start/stop button to stop the progress bar at (265, 314) on button#startStopButton
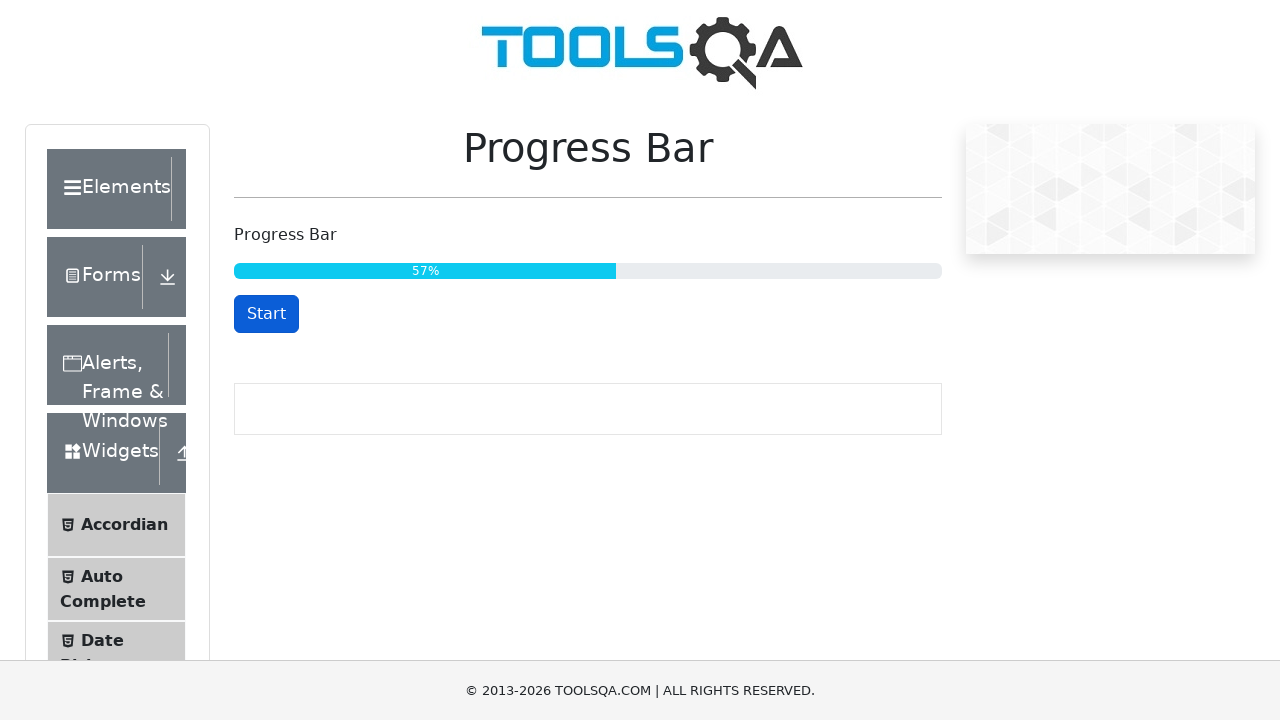

Progress bar element is visible and has made progress
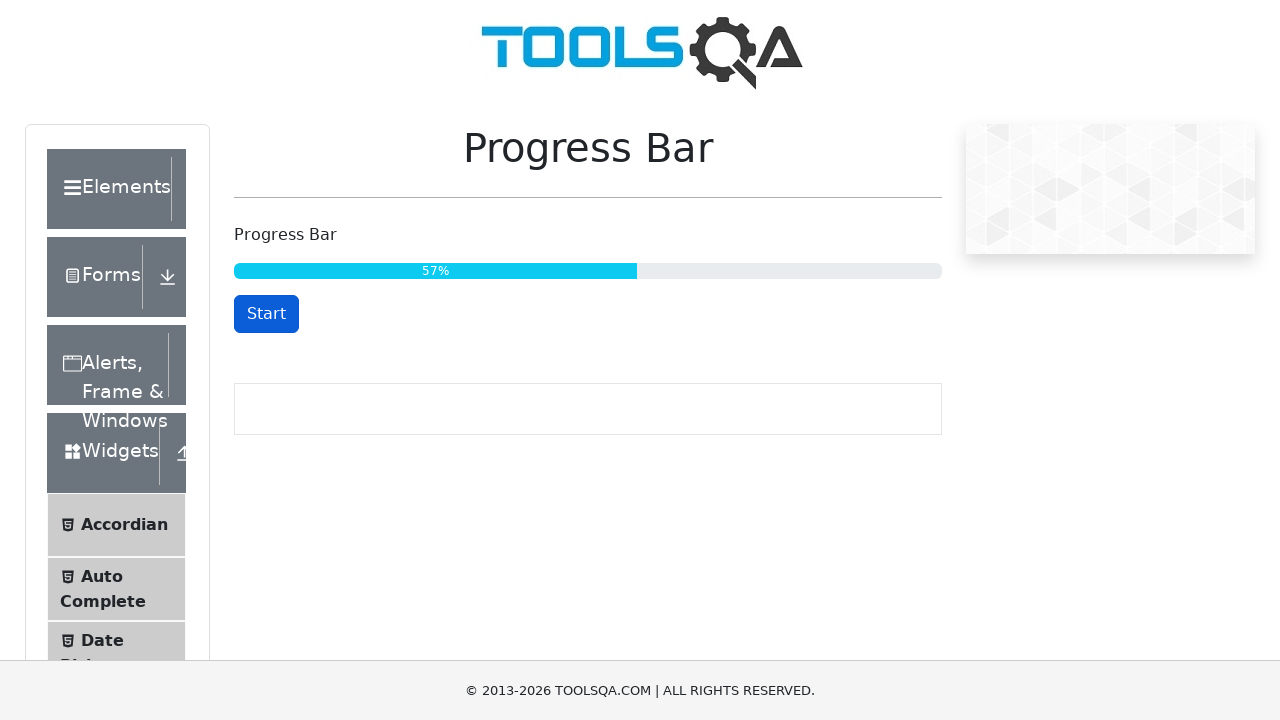

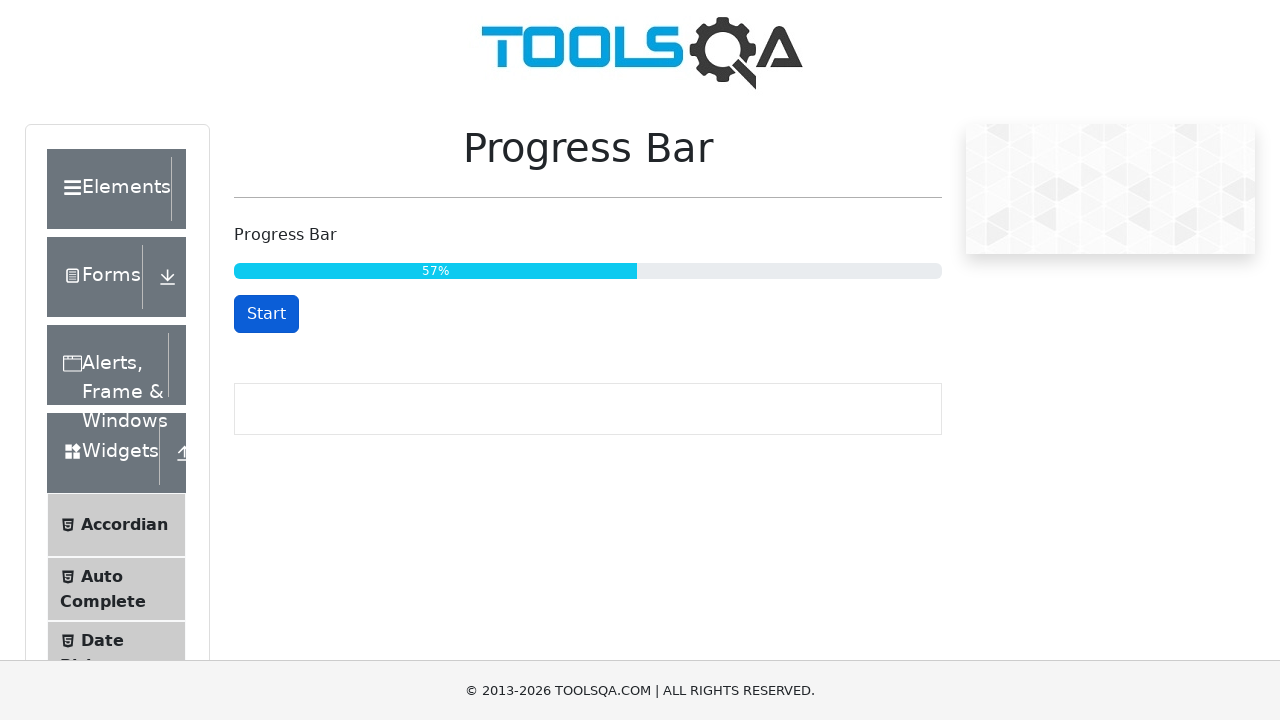